Tests dropdown selection functionality by selecting currency options using different methods (by index, visible text, and value)

Starting URL: https://rahulshettyacademy.com/dropdownsPractise/

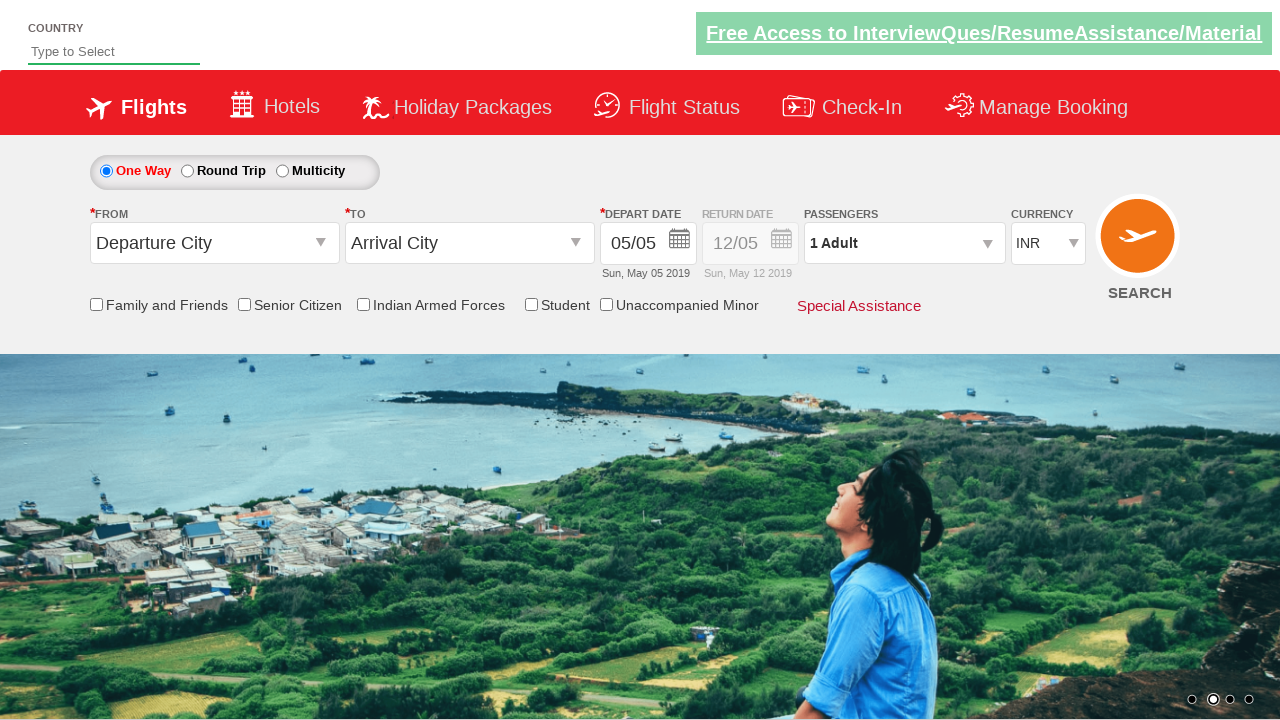

Located currency dropdown element
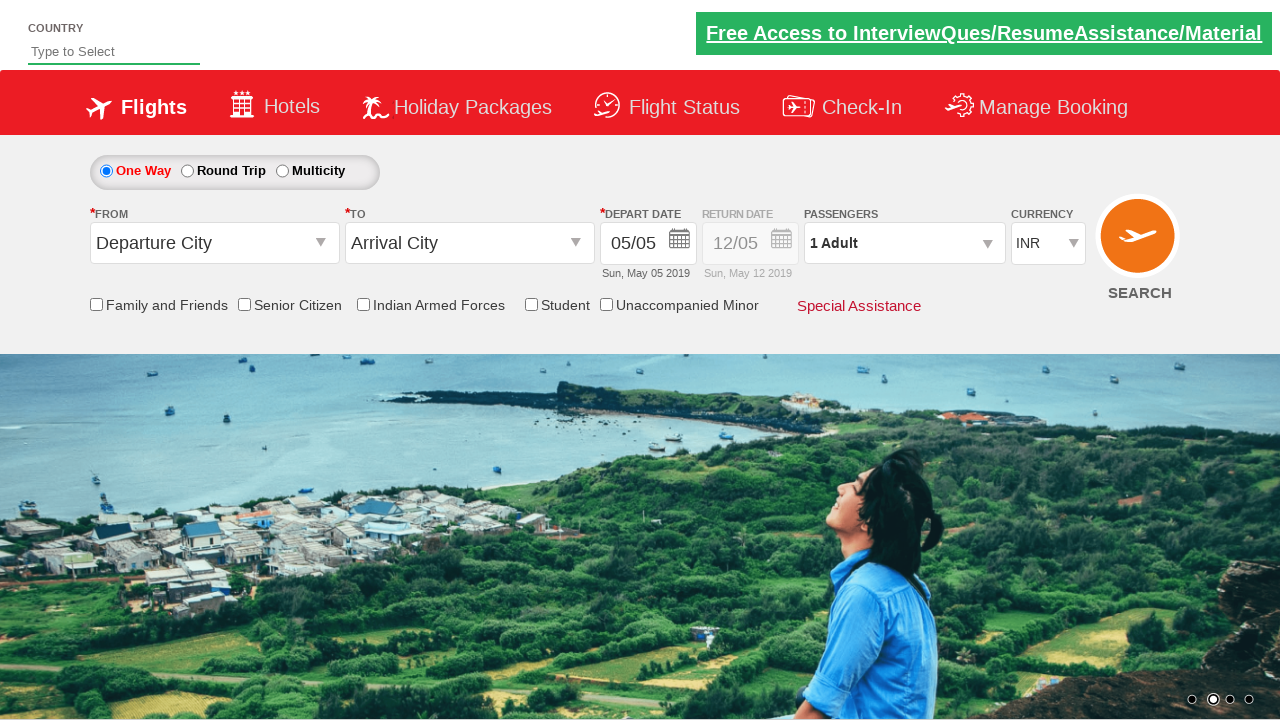

Selected INR currency by index 1 on #ctl00_mainContent_DropDownListCurrency
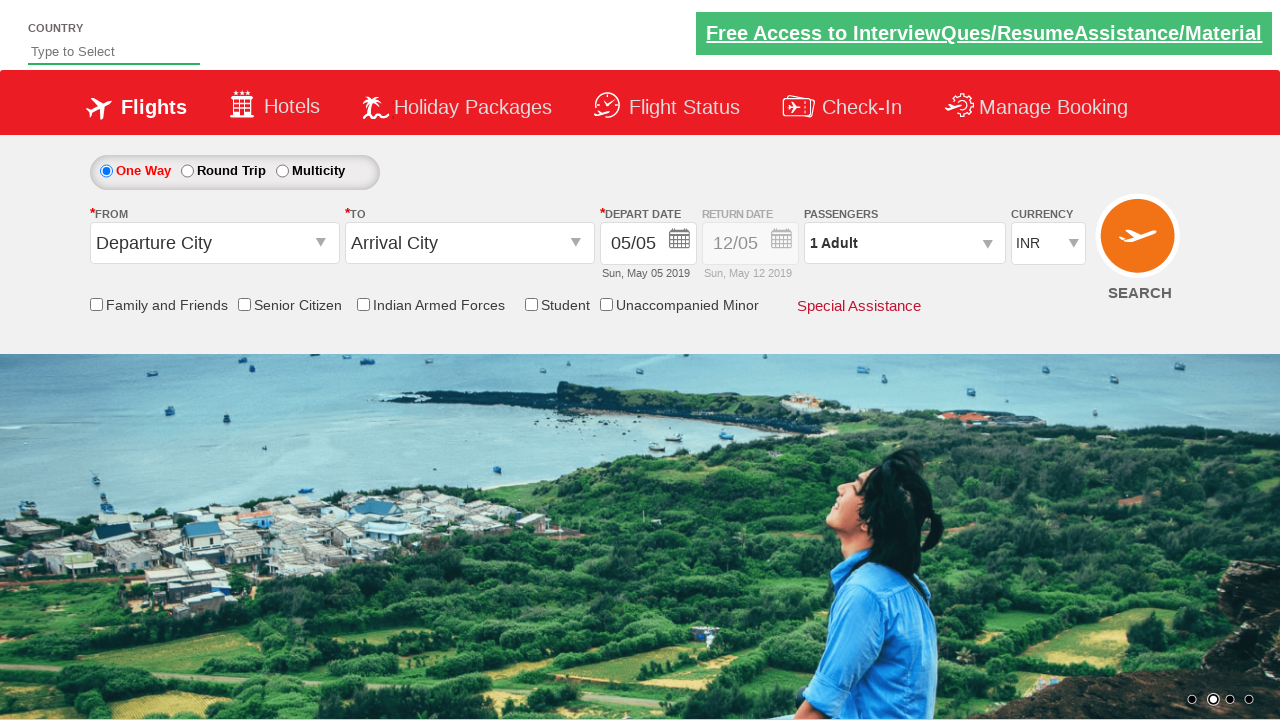

Retrieved selected currency option text
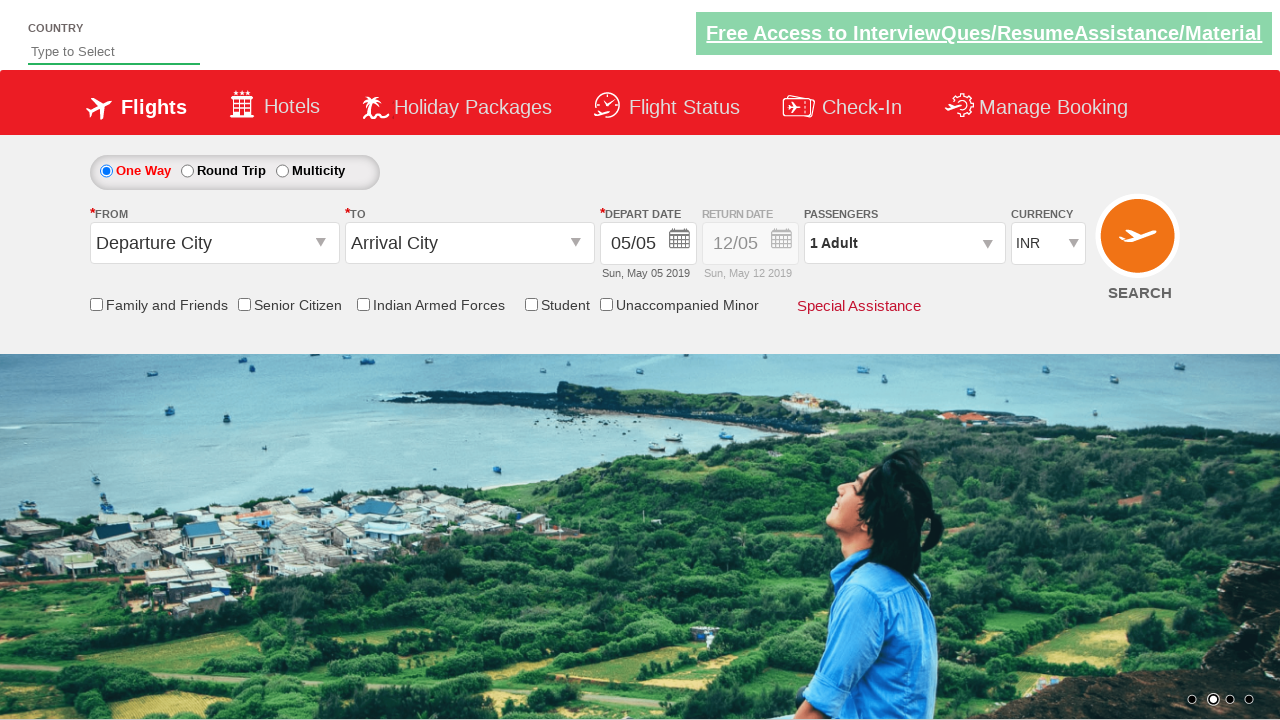

Verified that INR currency is selected
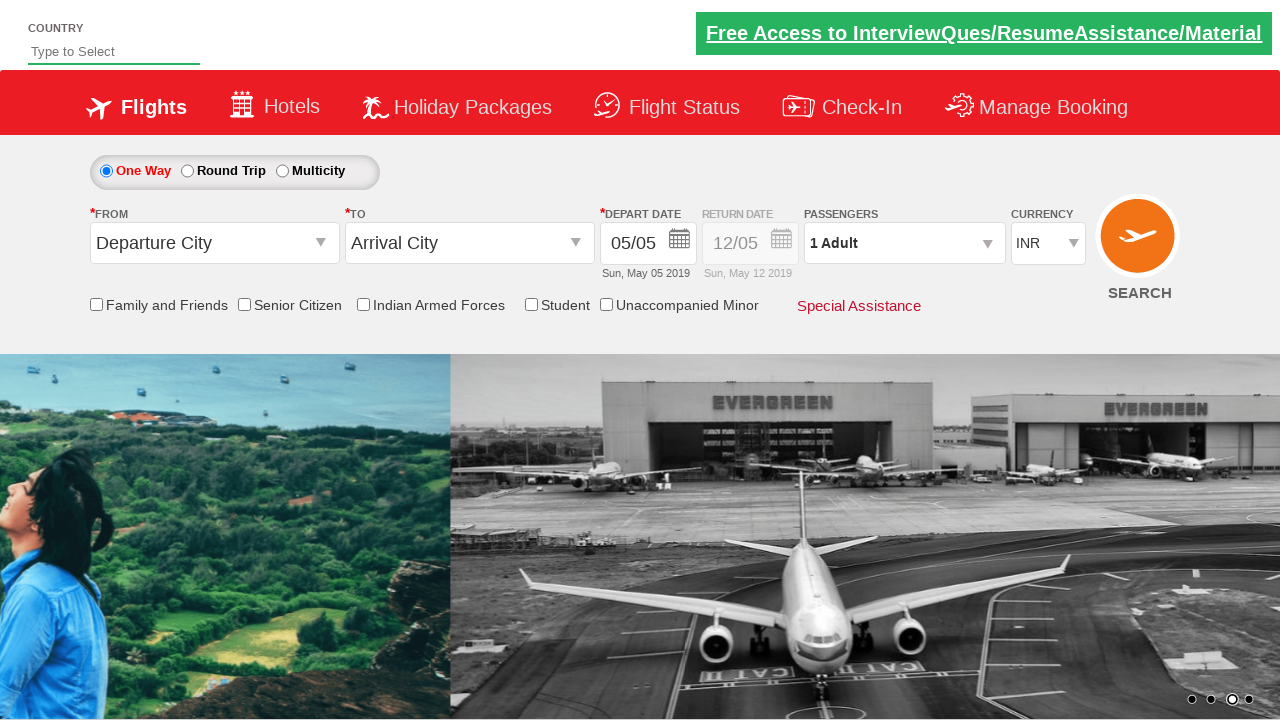

Selected AED currency by visible text label on #ctl00_mainContent_DropDownListCurrency
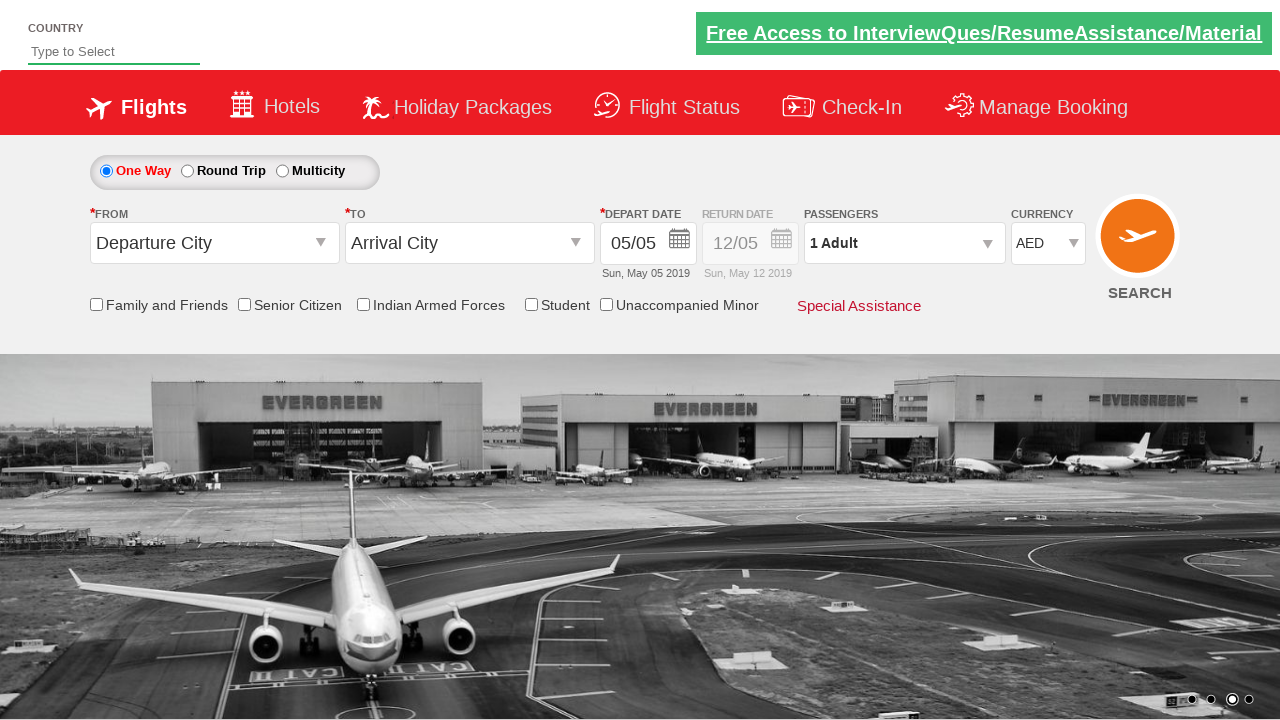

Selected USD currency by value attribute on #ctl00_mainContent_DropDownListCurrency
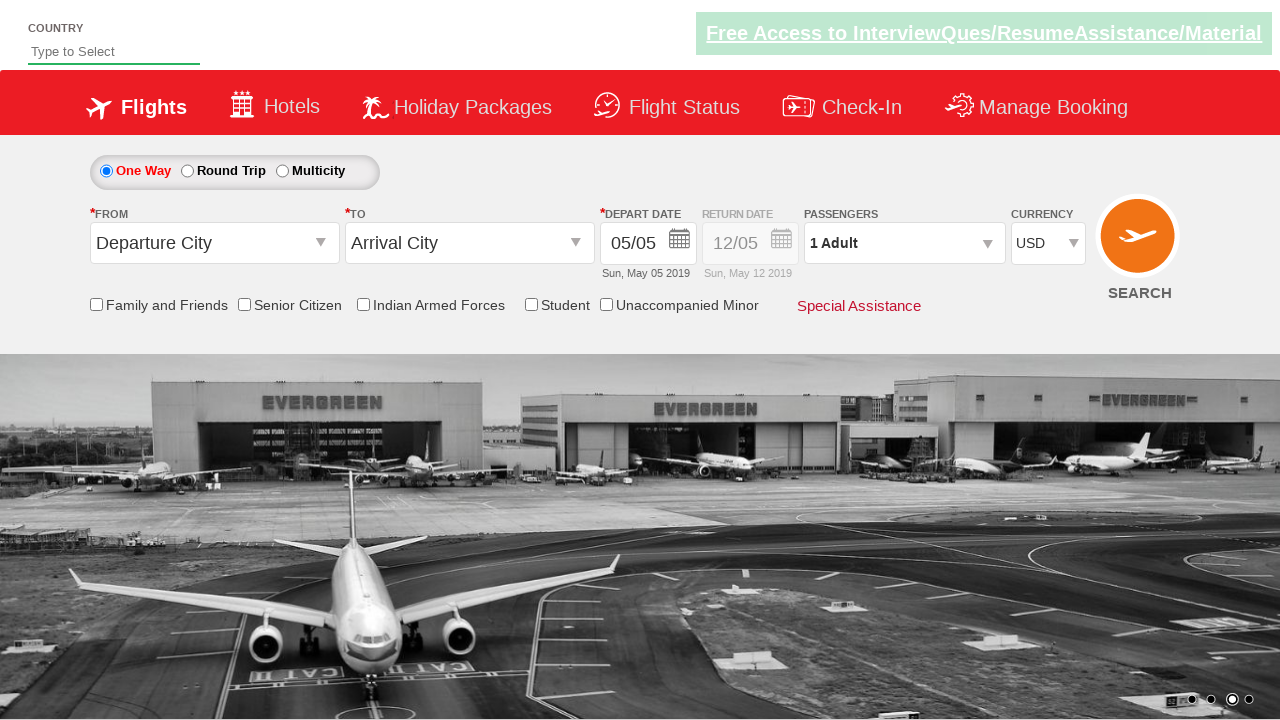

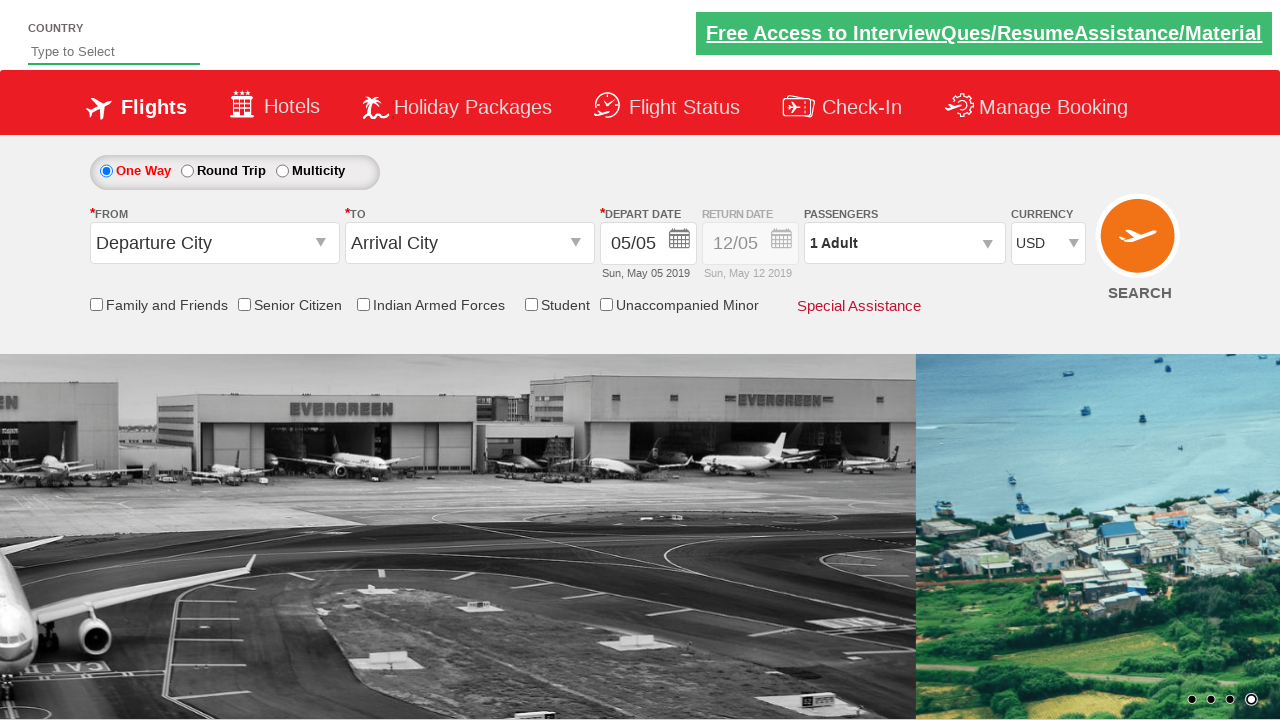